Tests checkbox interaction on an HTML forms tutorial page by finding and clicking the checkbox with value "Milk"

Starting URL: http://www.echoecho.com/htmlforms09.htm

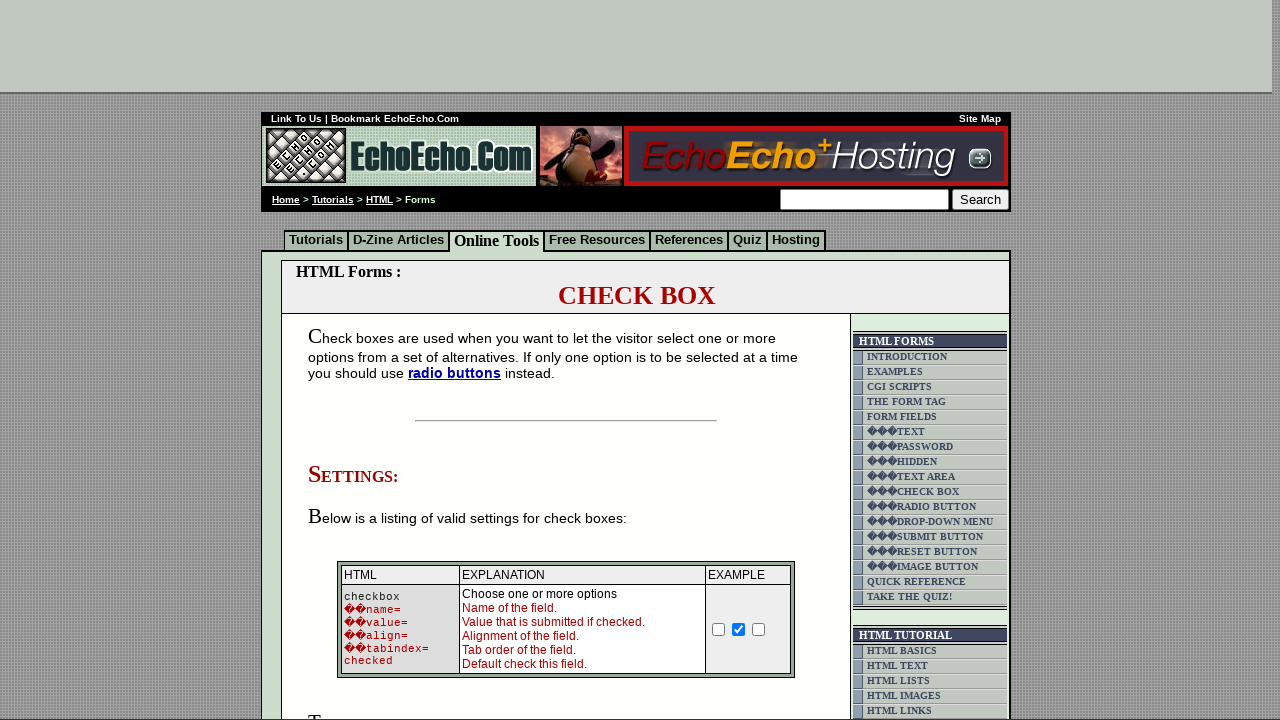

Waited for checkboxes to load on the HTML forms tutorial page
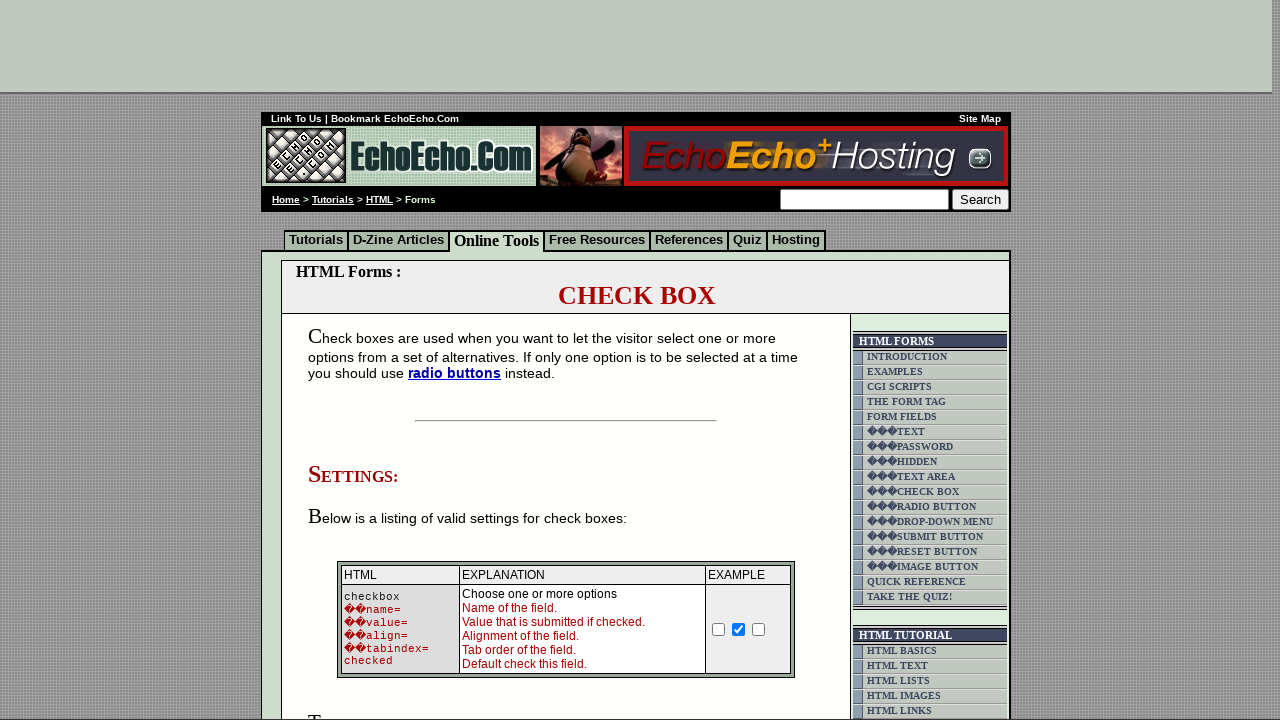

Clicked the checkbox with value 'Milk' at (354, 360) on input[value='Milk']
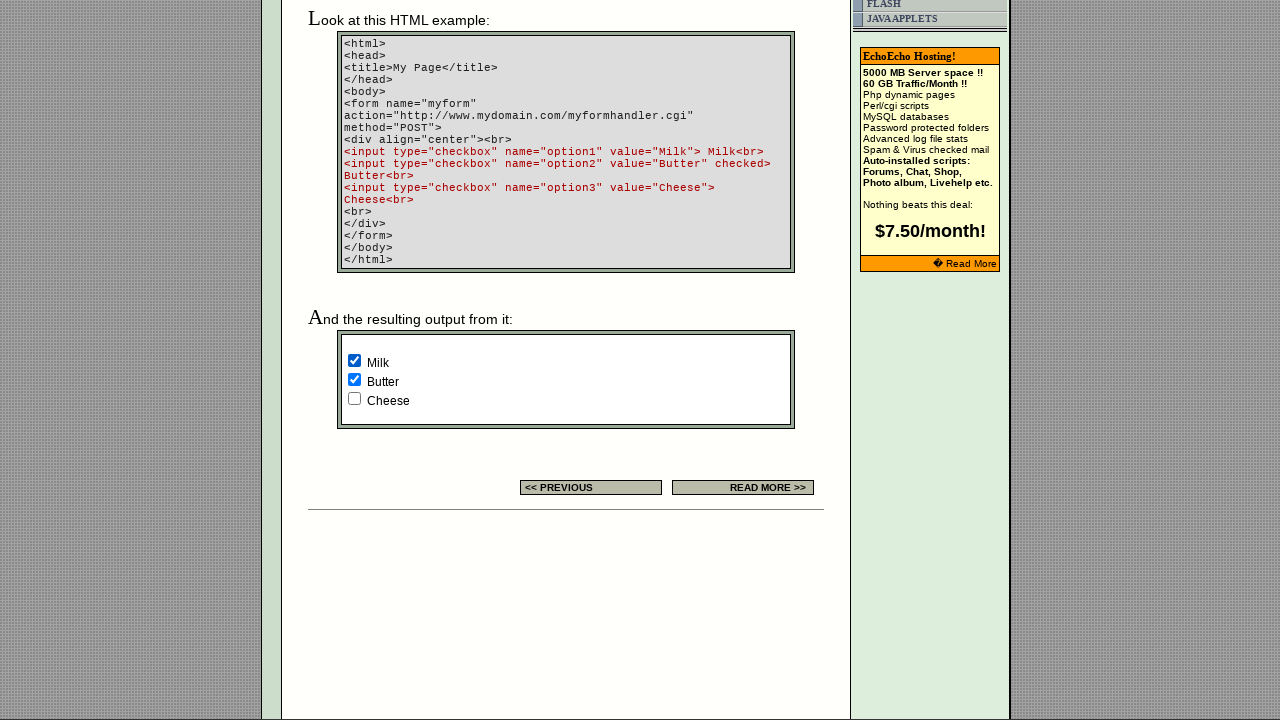

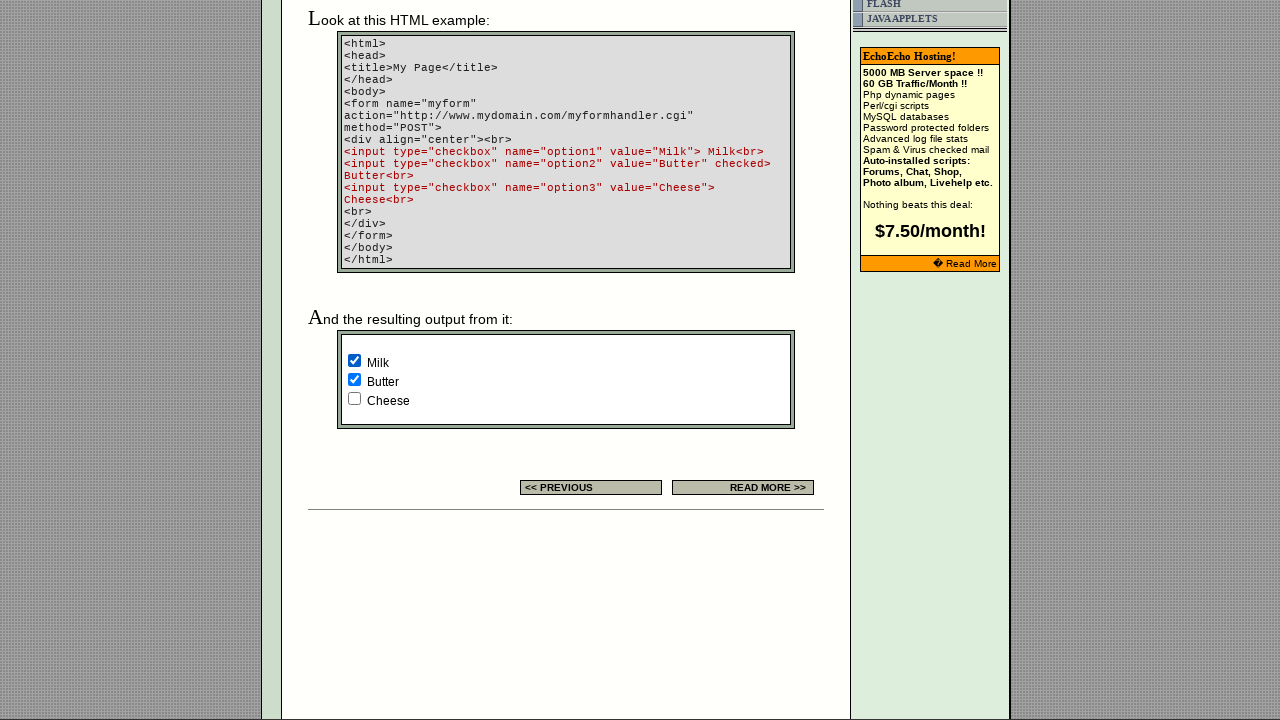